Tests right-click context menu functionality by performing a right-click on an element, selecting 'Copy' from the context menu, and handling the resulting alert dialog

Starting URL: http://swisnl.github.io/jQuery-contextMenu/demo.html

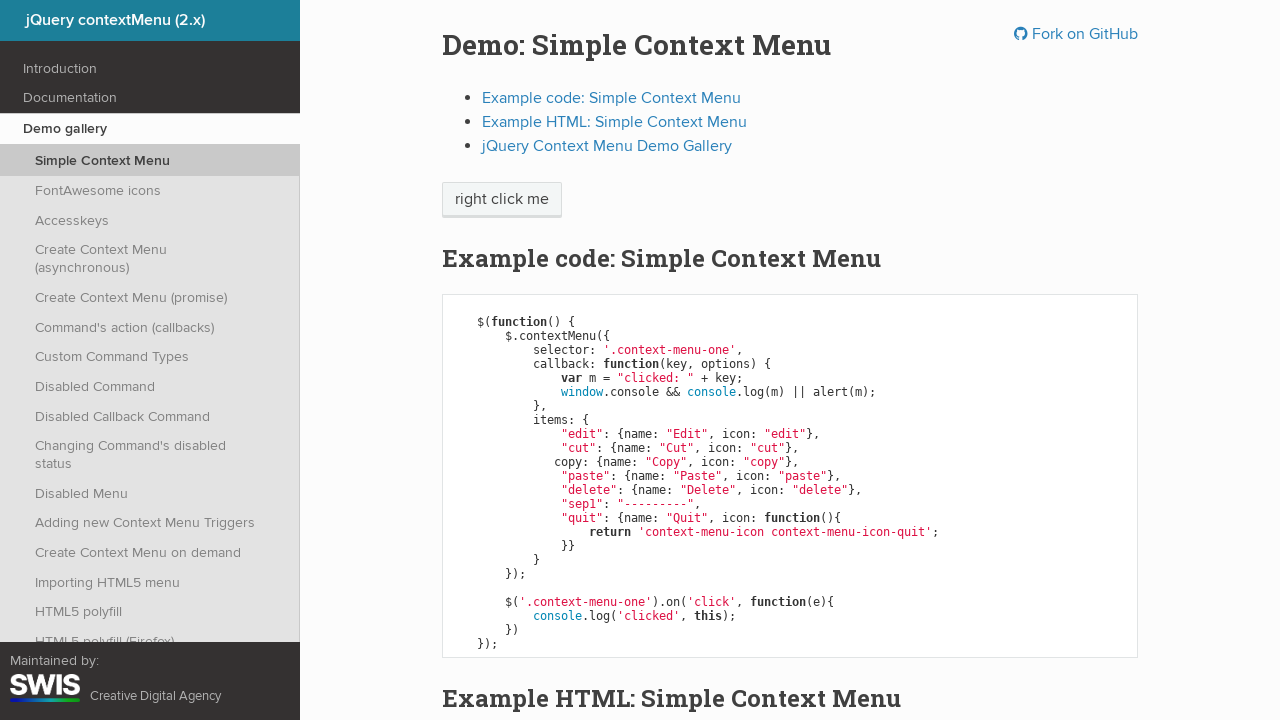

Located the 'right click me' element
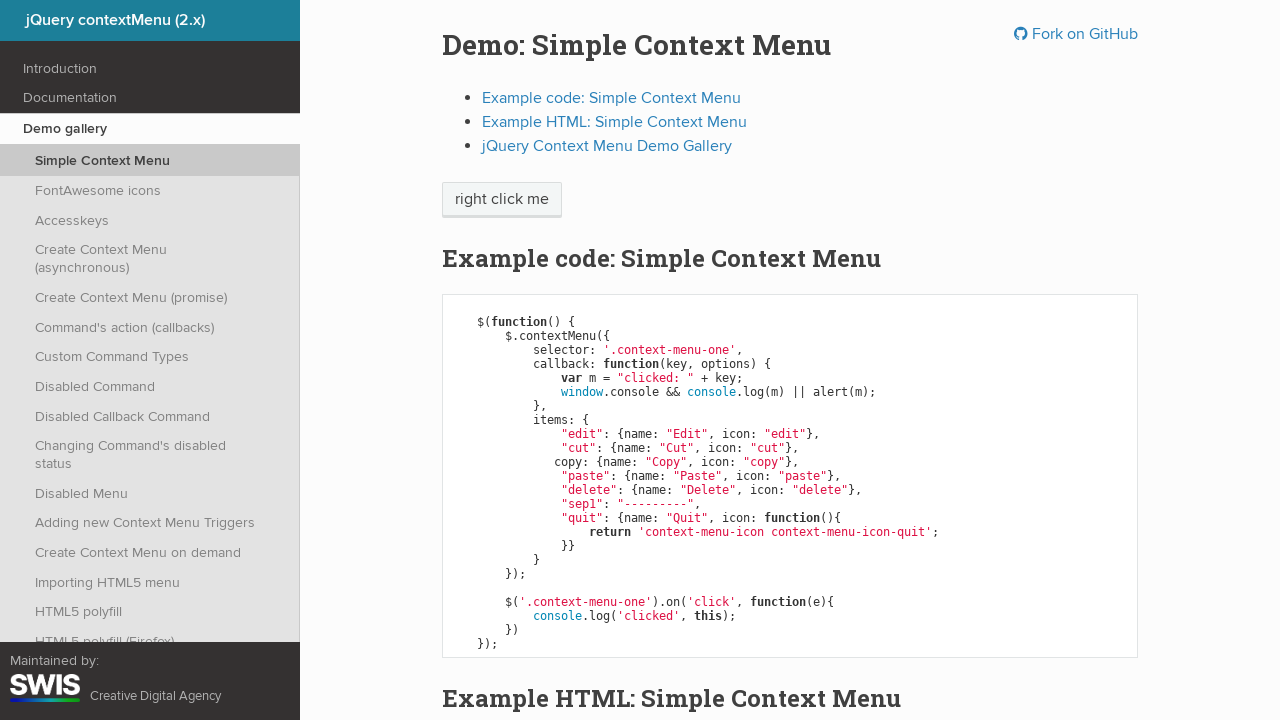

Performed right-click to open context menu at (502, 200) on xpath=//span[text()='right click me']
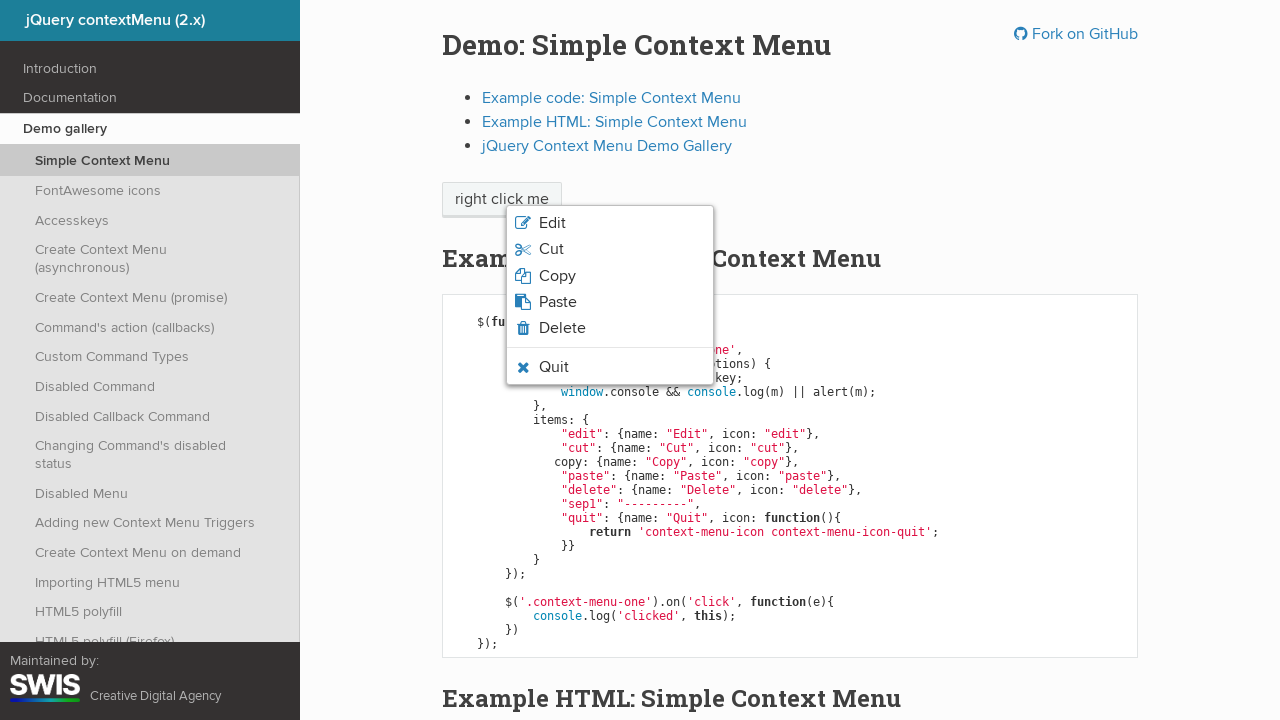

Clicked 'Copy' option from context menu at (557, 276) on xpath=//span[text()='Copy']
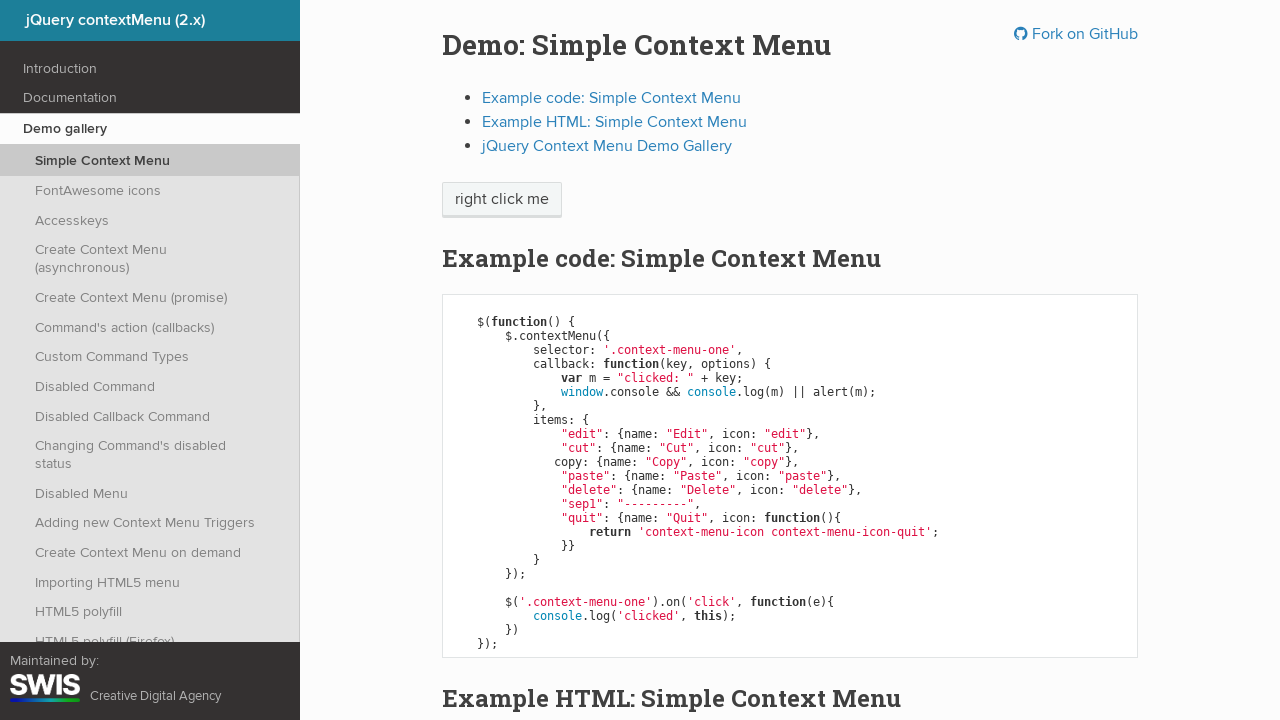

Set up dialog handler to accept copy confirmation alert
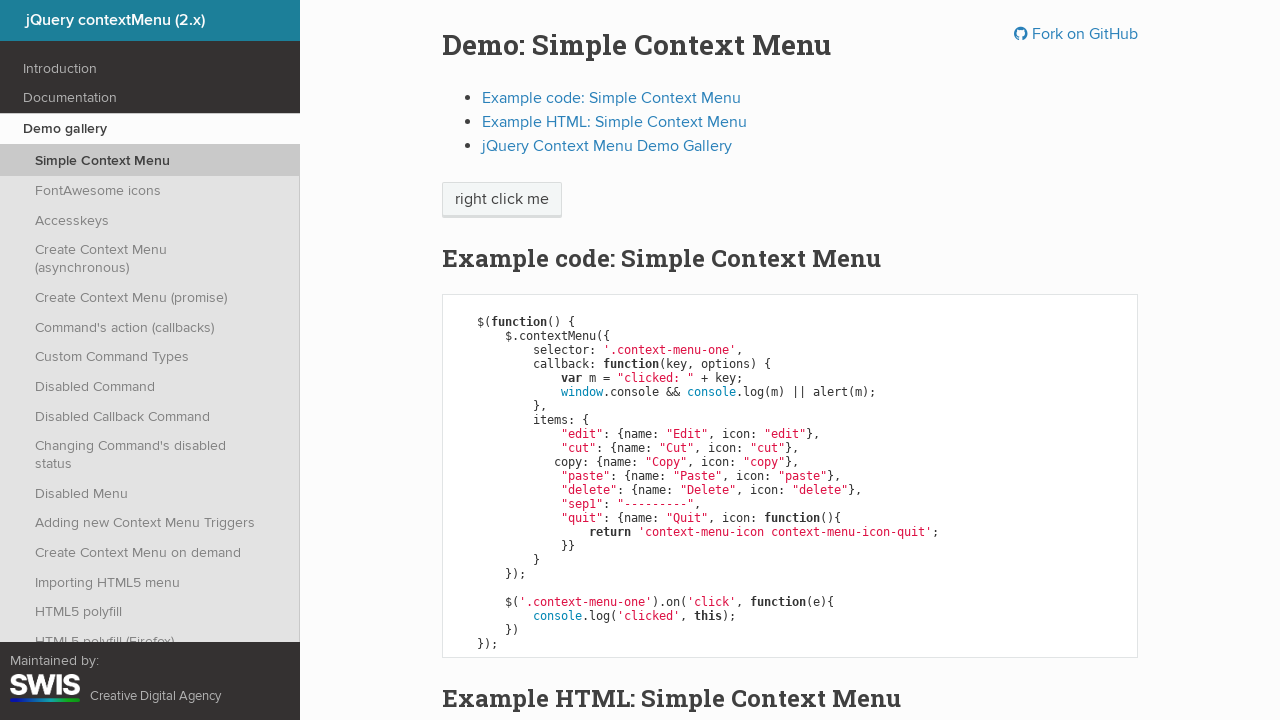

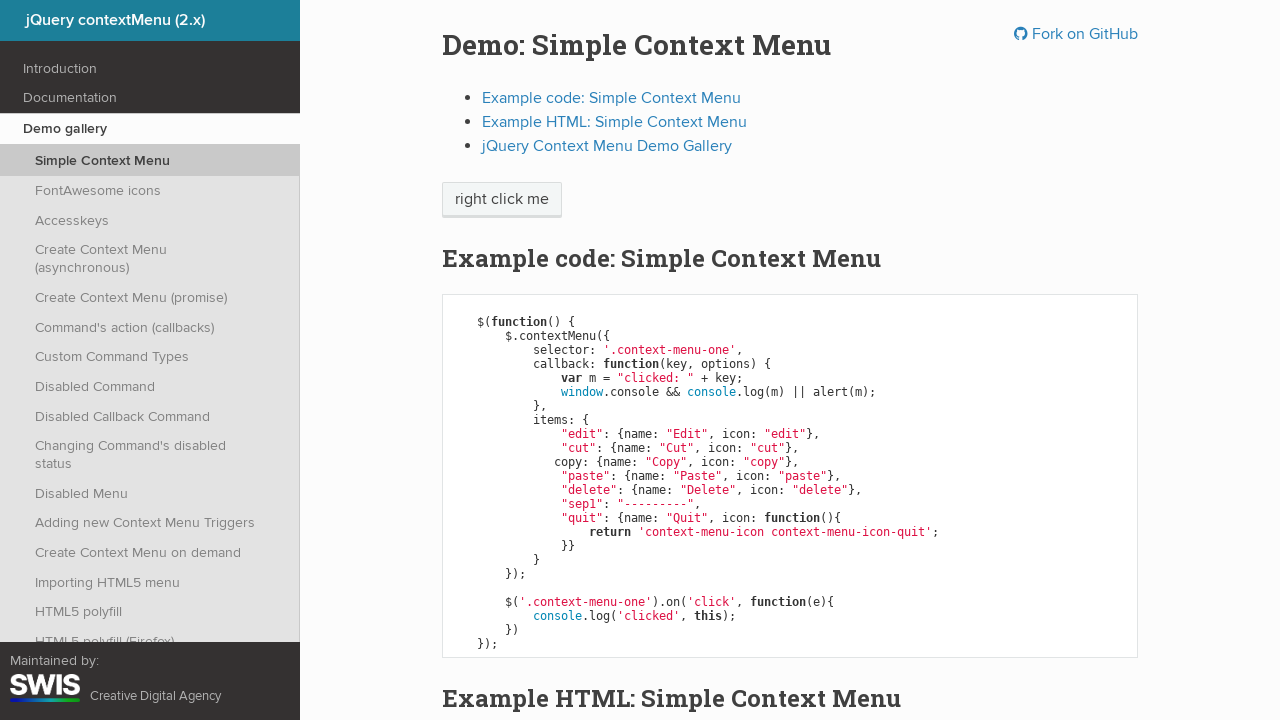